Clicks the Education link

Starting URL: https://github.com/about

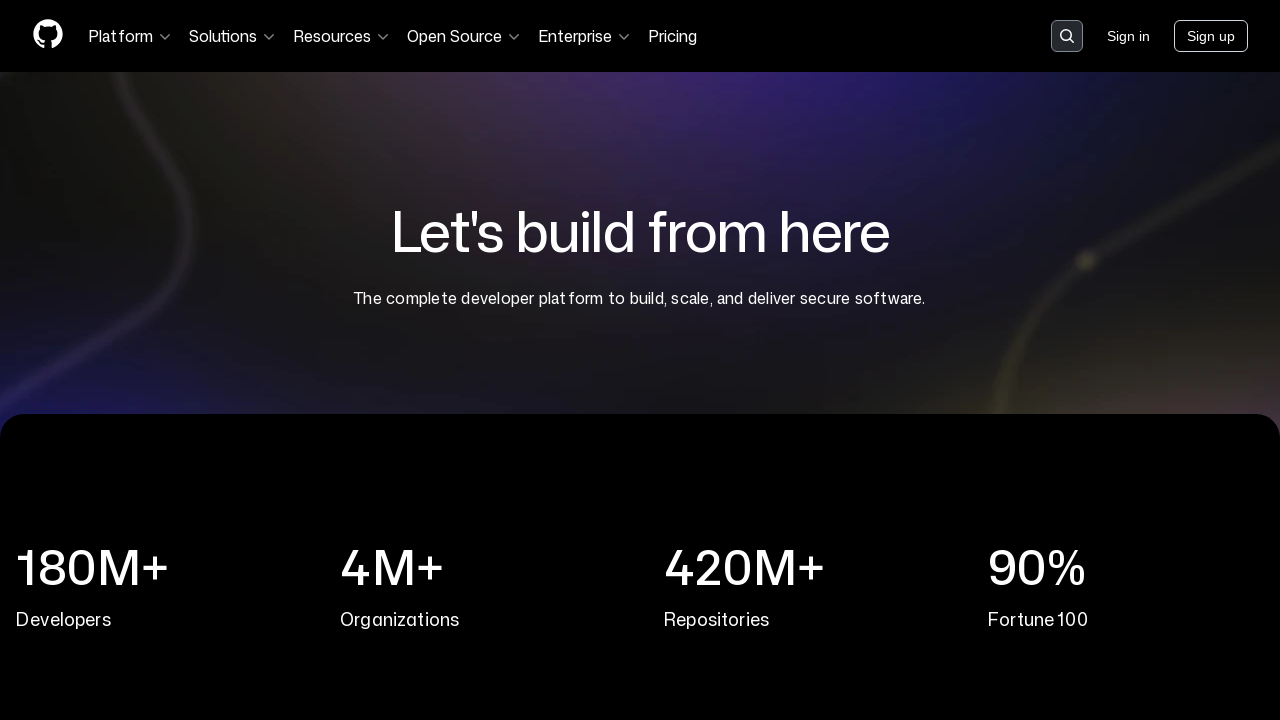

Waited for Education link to load on GitHub About page
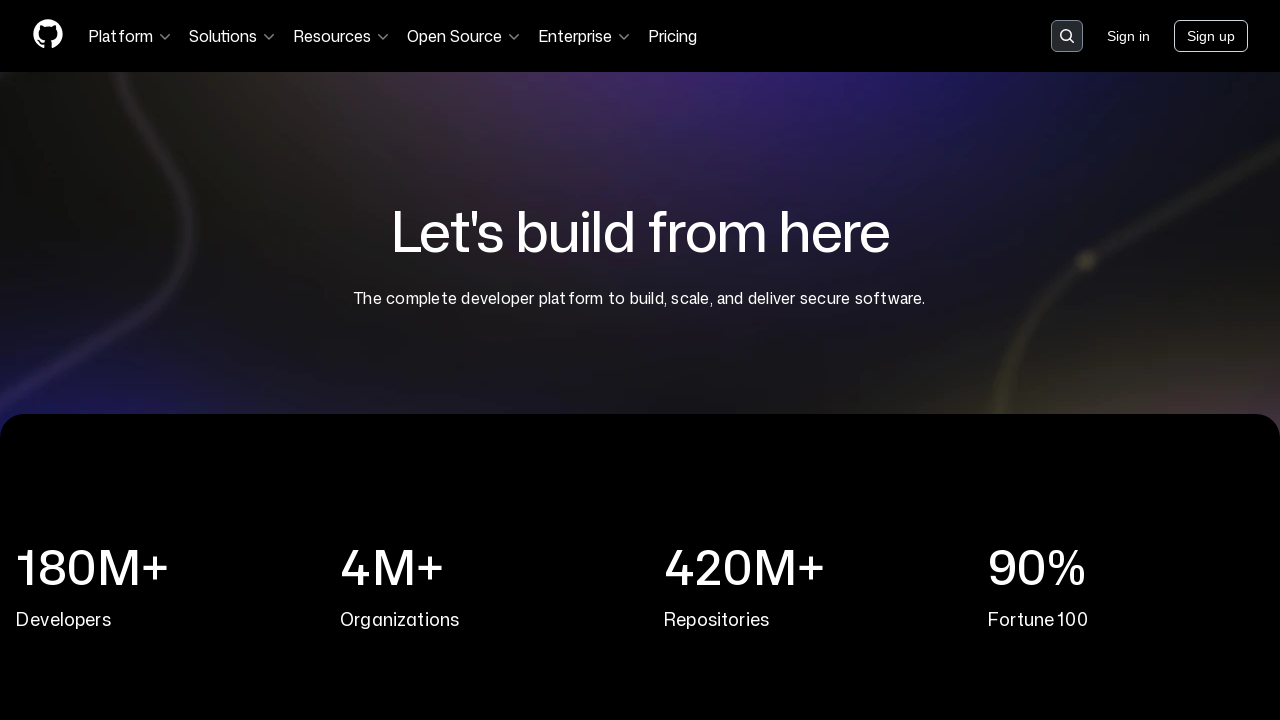

Clicked the Education link at (695, 360) on text=Education
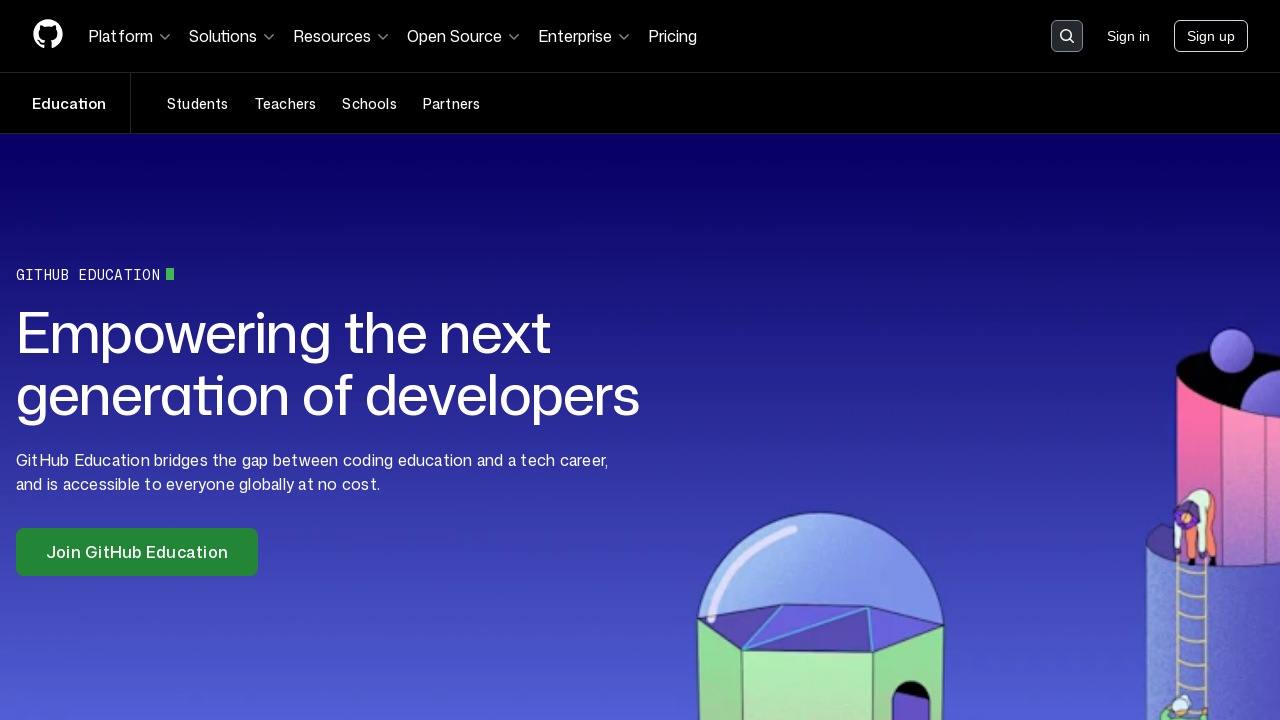

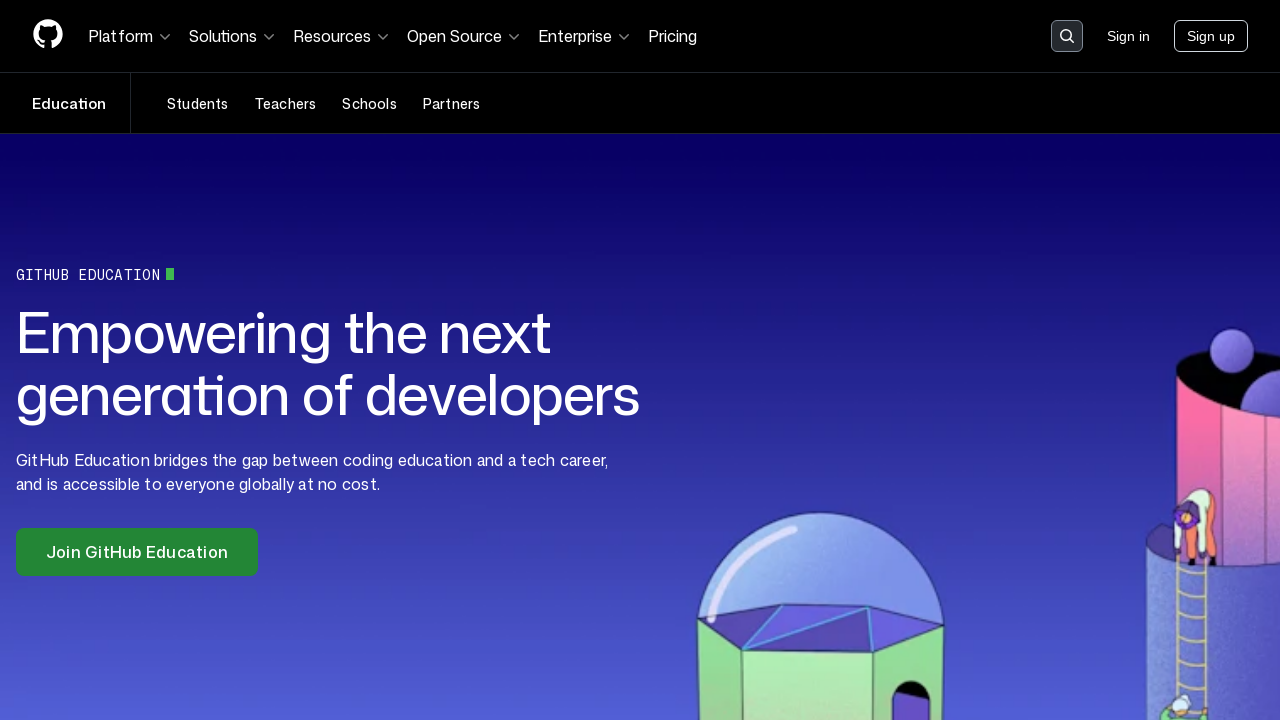